Navigates to the Webscraper test sites page and extracts the h1 heading text to verify page content loads correctly

Starting URL: https://webscraper.io/test-sites

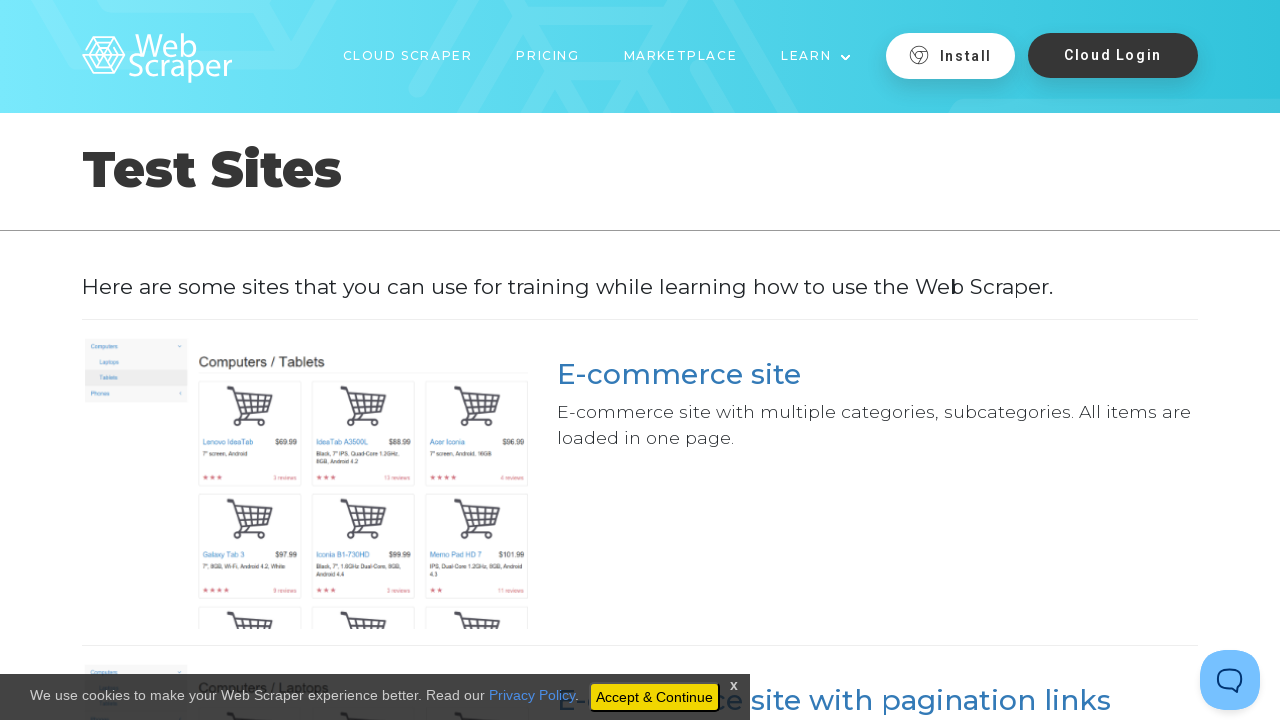

Navigated to https://webscraper.io/test-sites
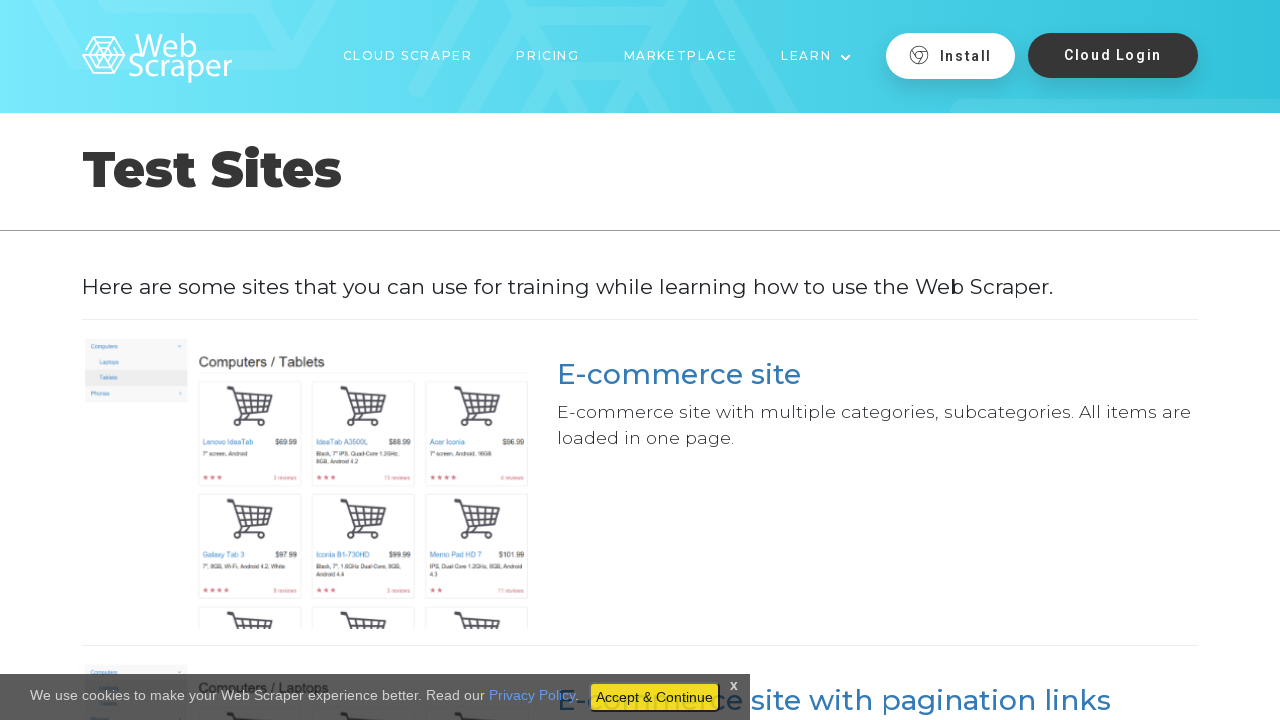

H1 heading element is visible on the page
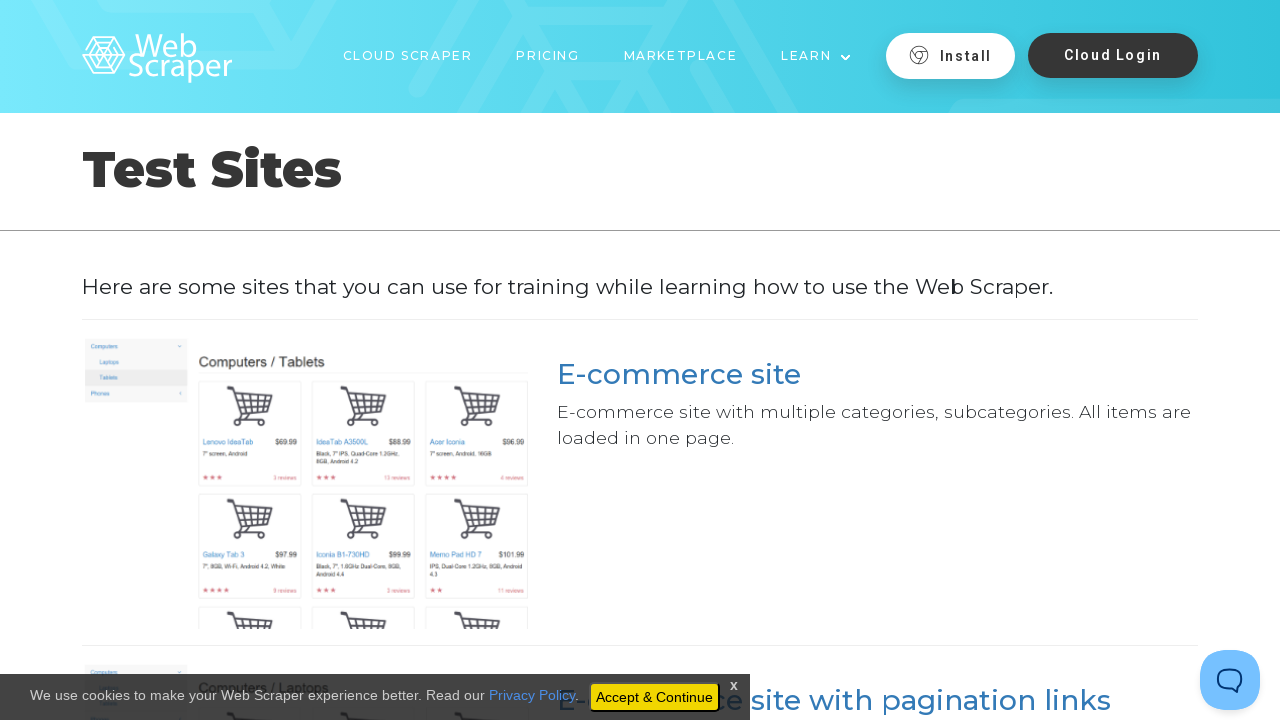

Extracted h1 heading text: 'Test Sites'
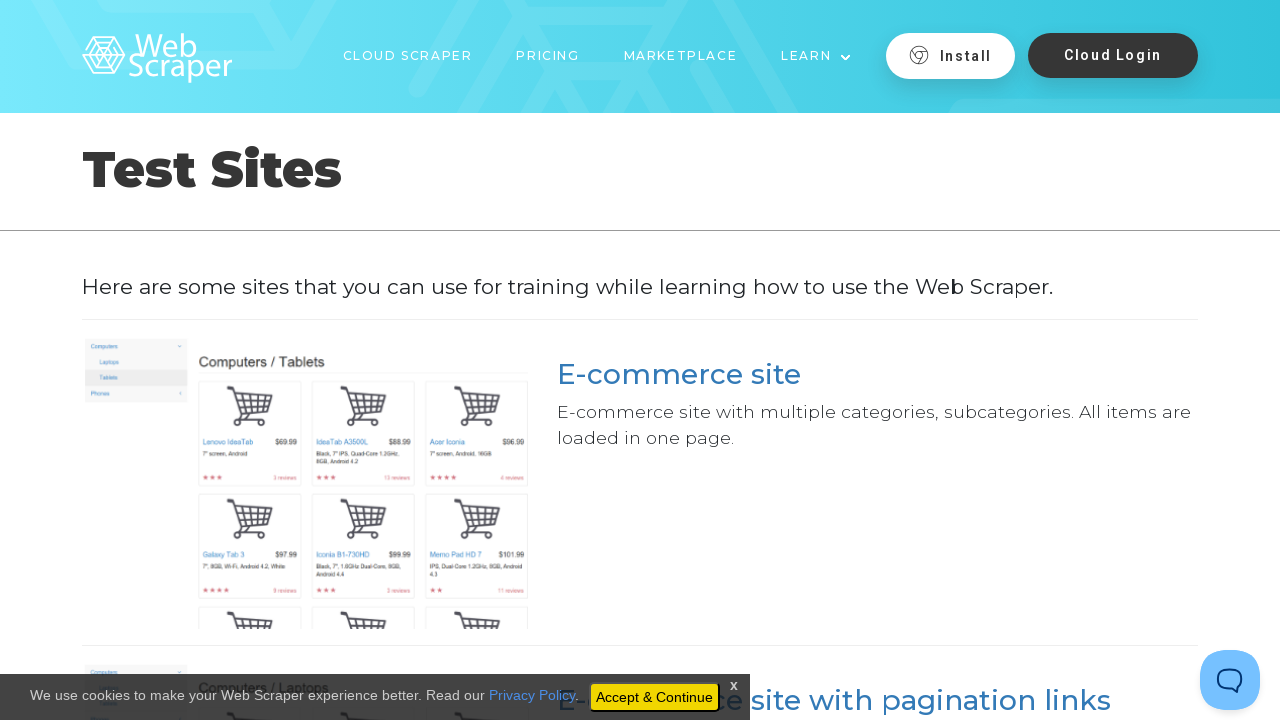

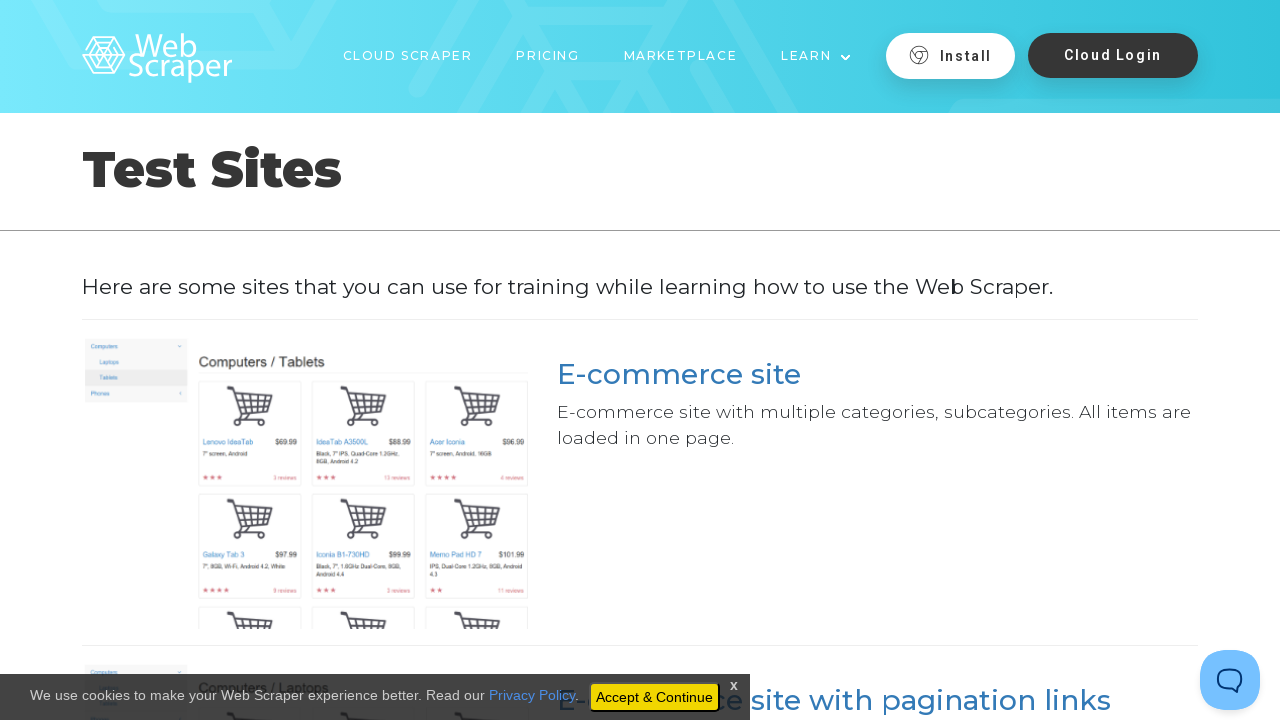